Tests a registration form by filling three input fields with text and submitting the form, then verifies the success message is displayed.

Starting URL: http://suninjuly.github.io/registration1.html

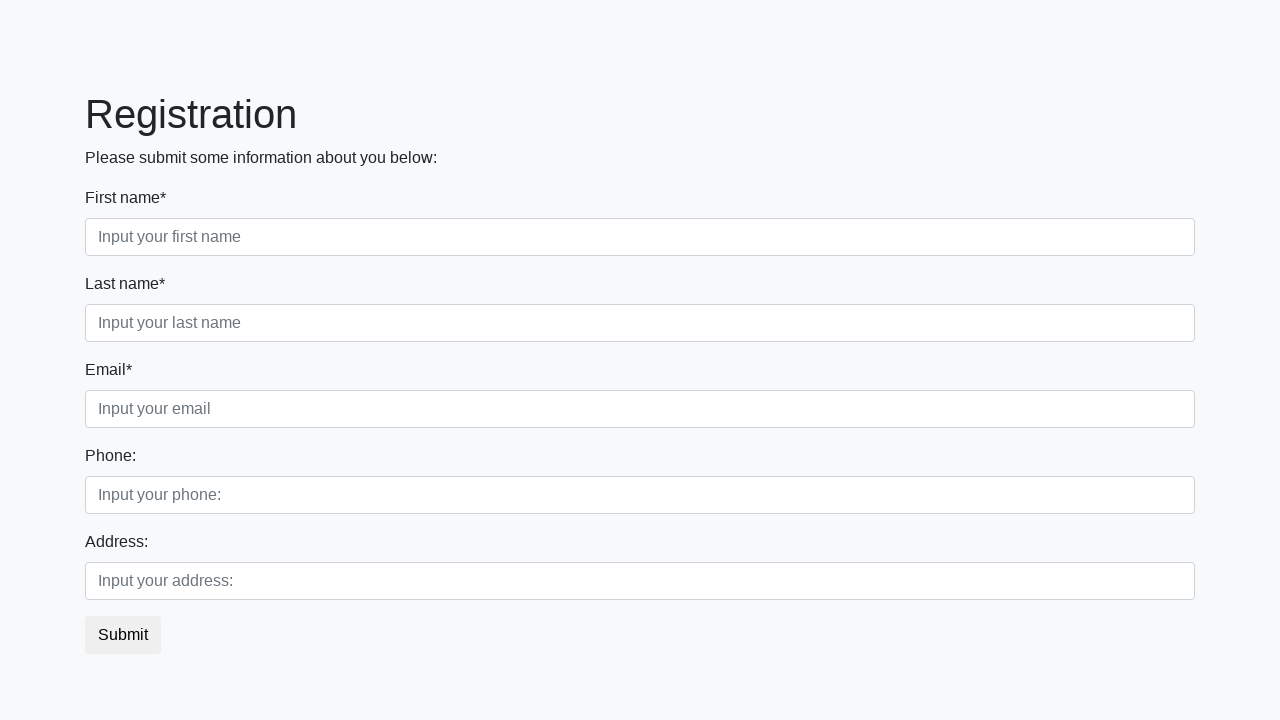

Filled first input field with 'sample_text_123' on .first_block input.form-control.first
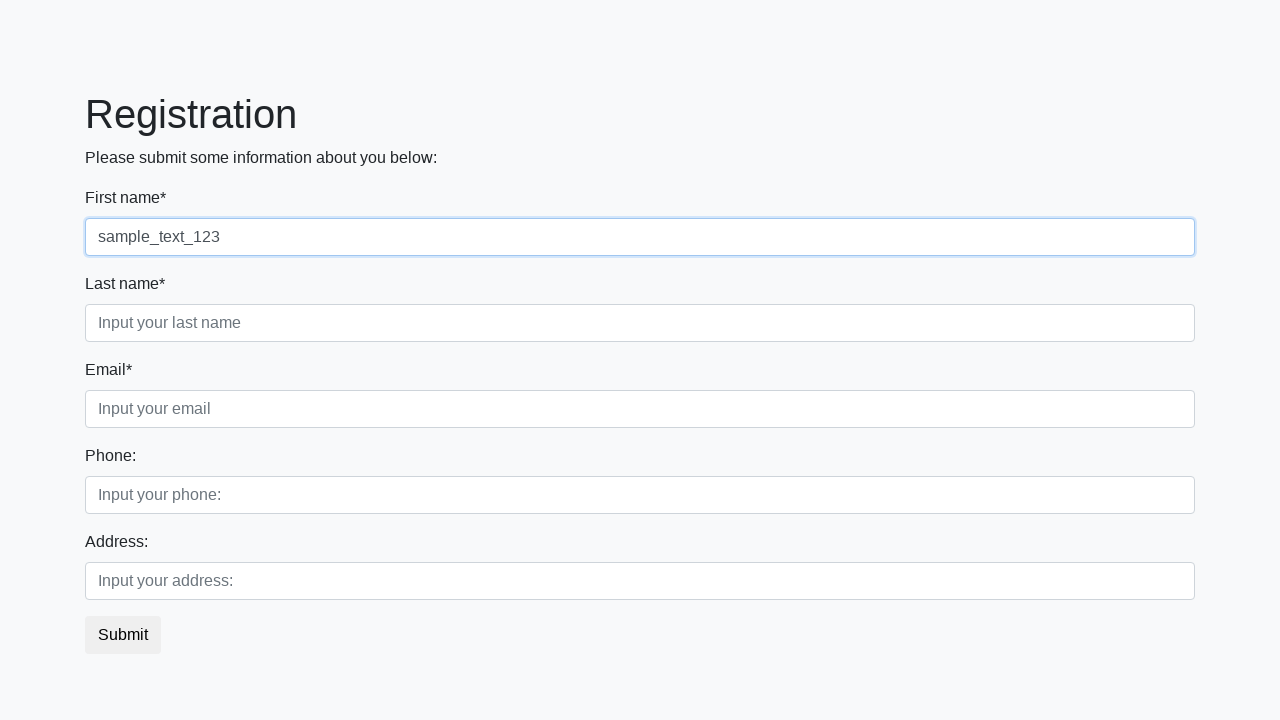

Filled second input field with 'sample_text_456' on .first_block input.form-control.second
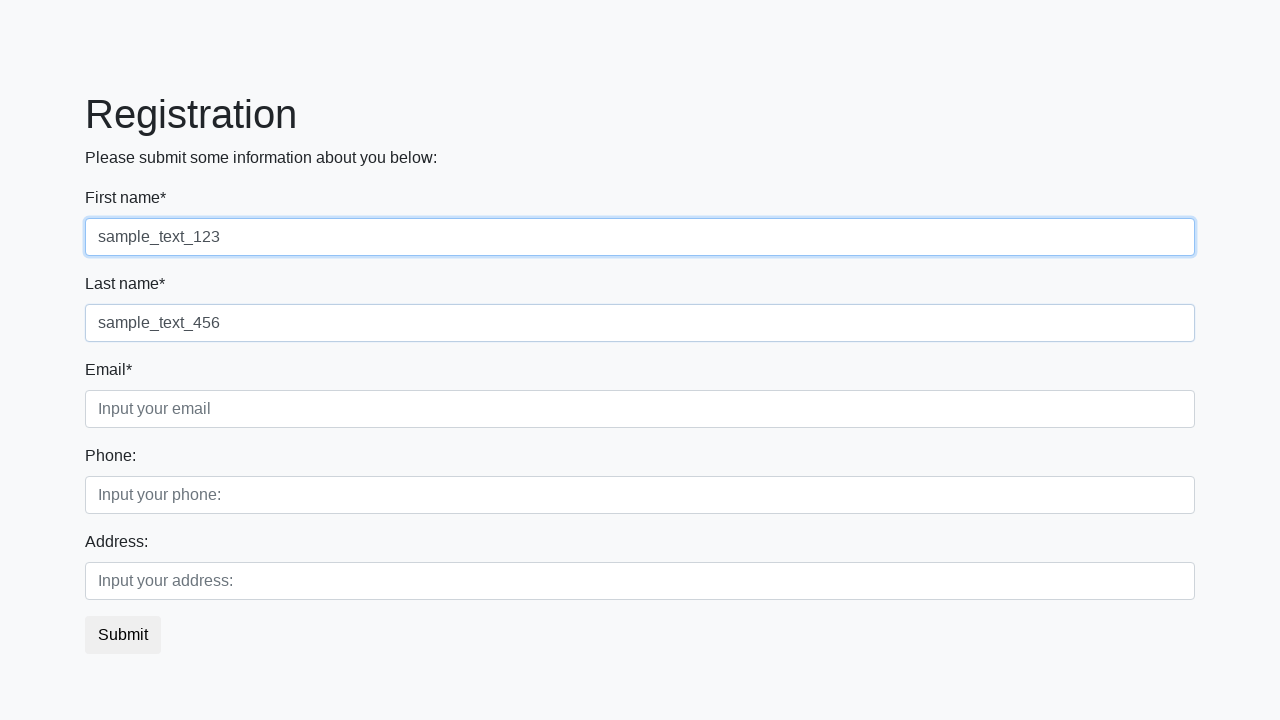

Filled third input field with 'sample_text_789' on .first_block input.form-control.third
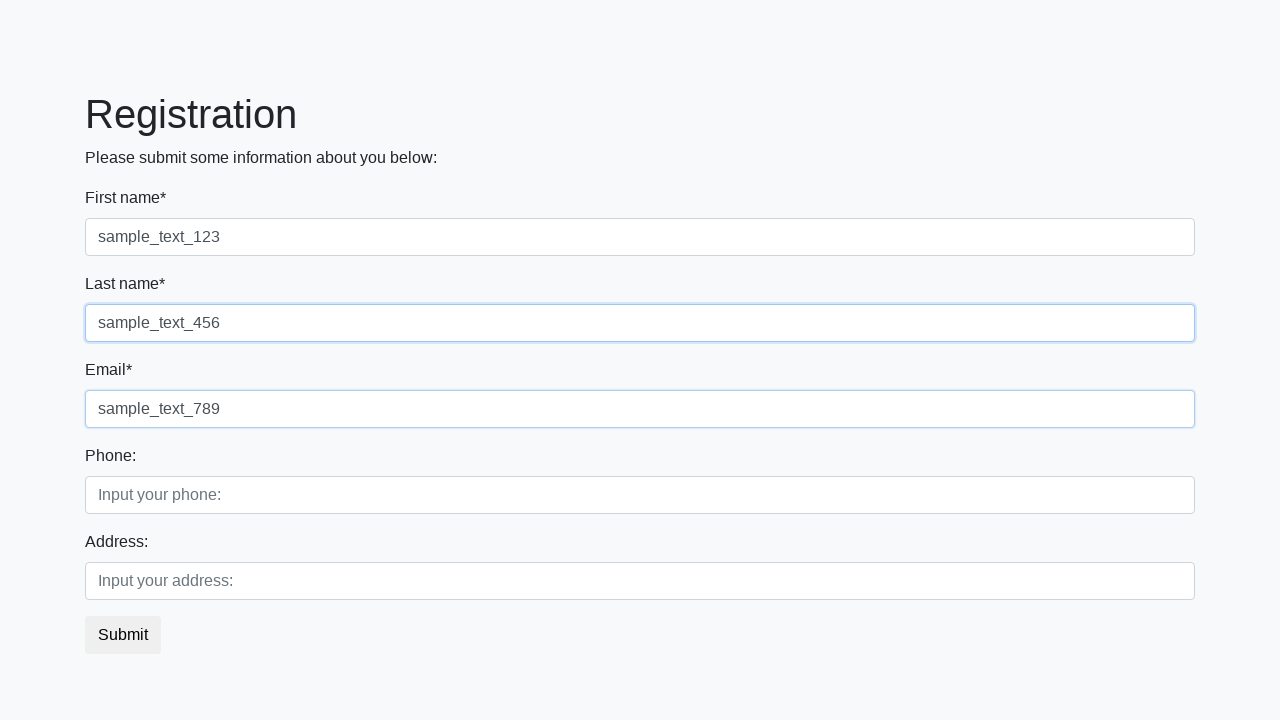

Clicked submit button to register at (123, 635) on button.btn
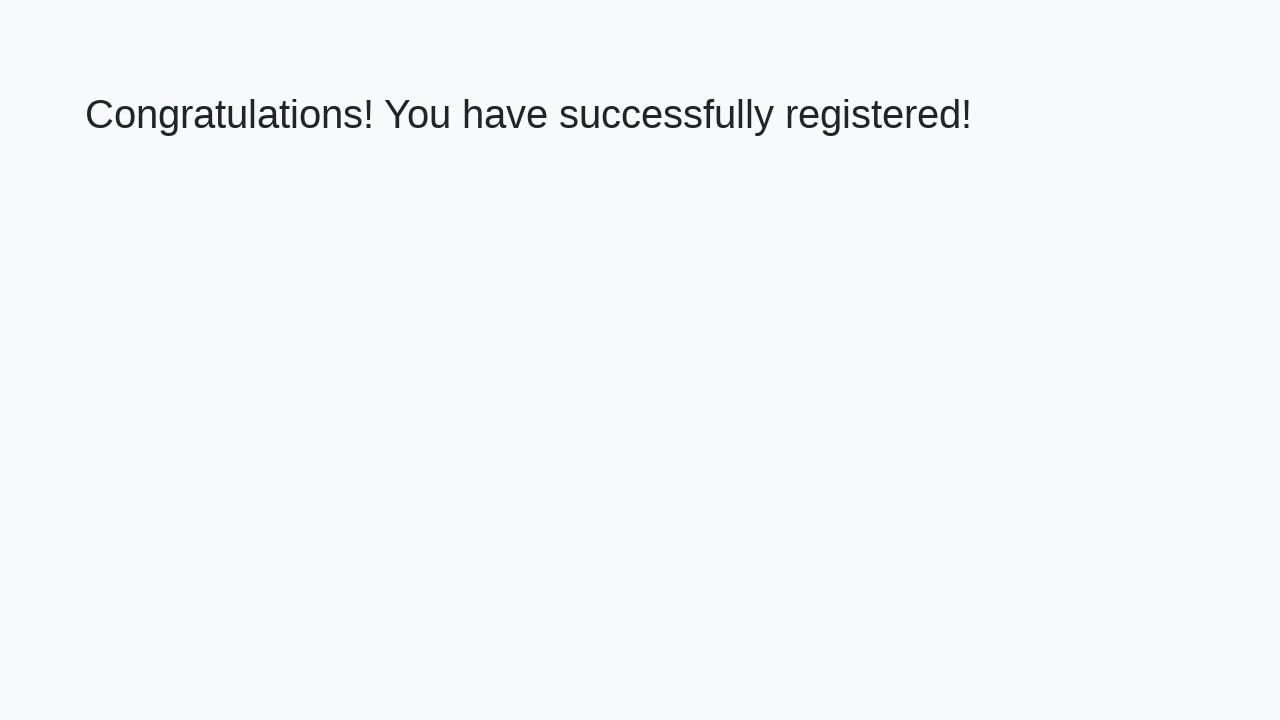

Success message heading appeared after form submission
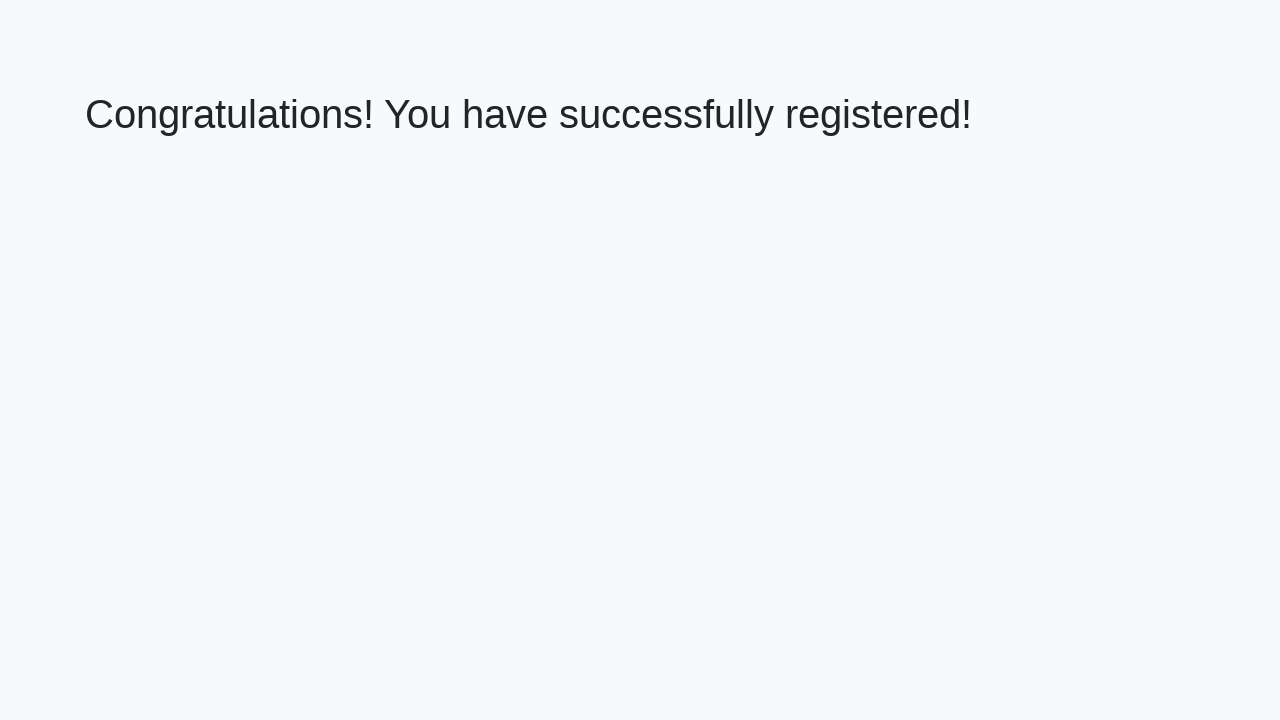

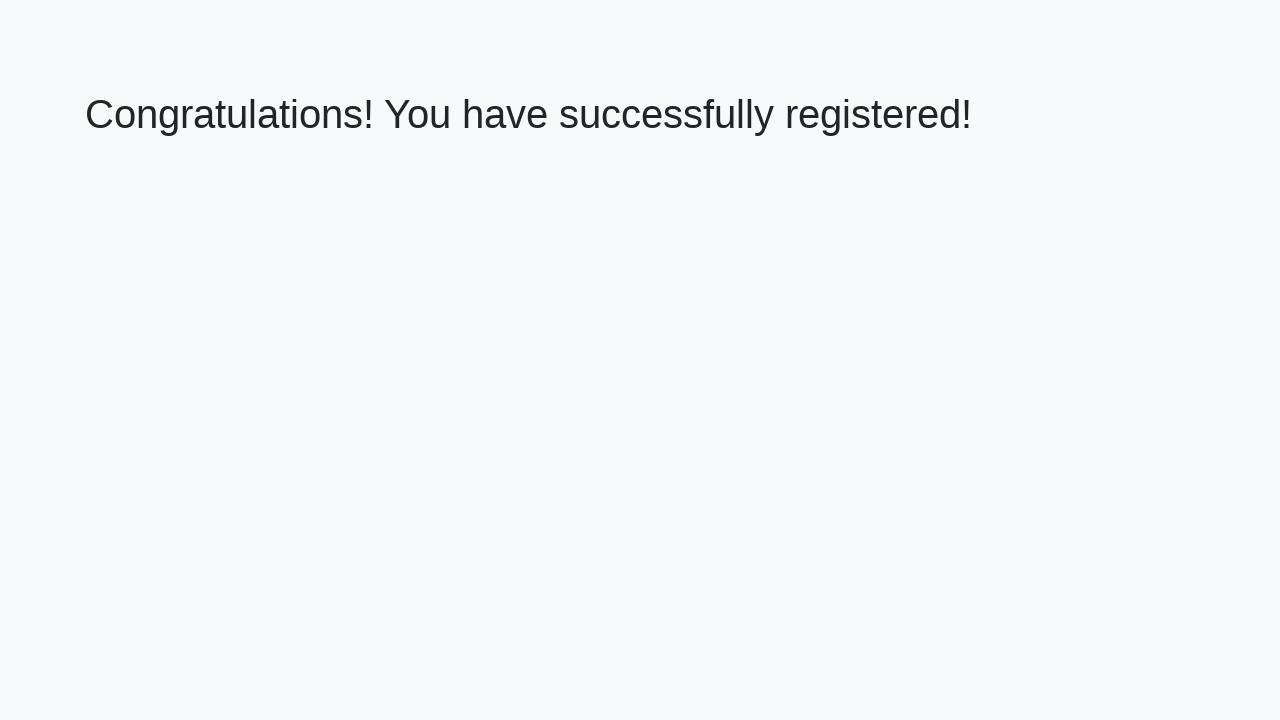